Tests hover functionality by moving mouse over an element and verifying the hover state

Starting URL: https://www.selenium.dev/selenium/web/mouse_interaction.html

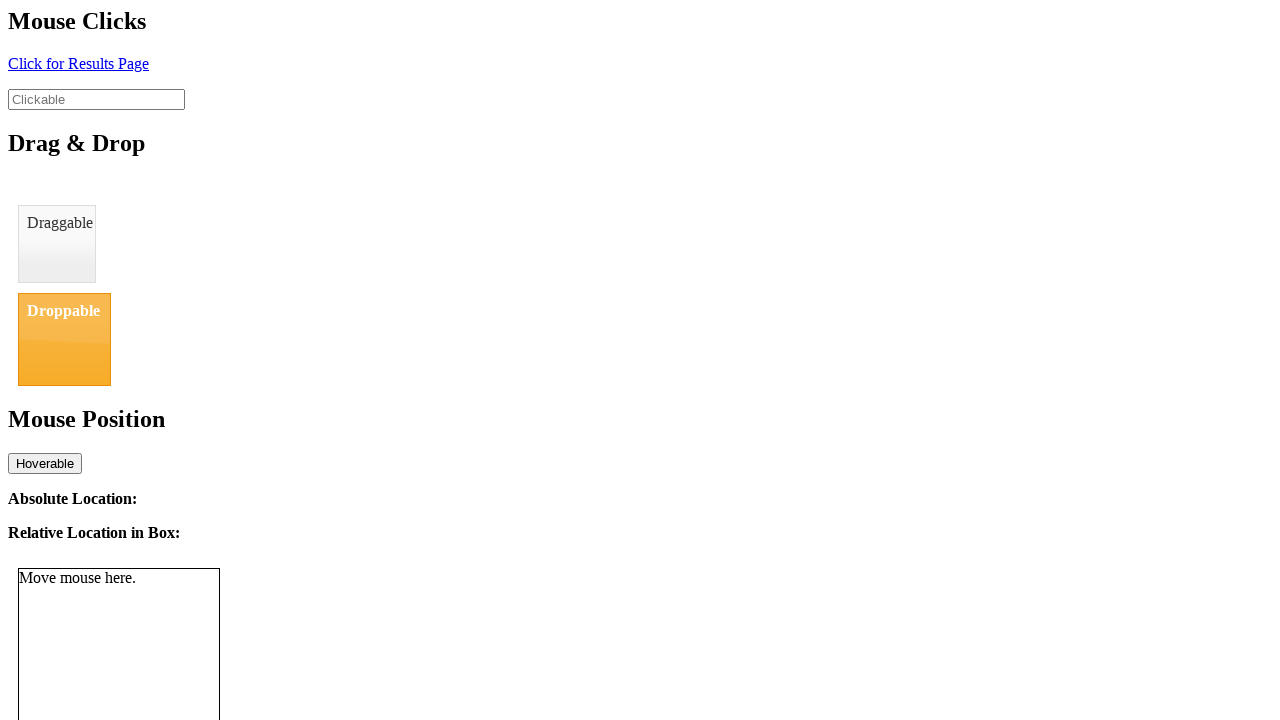

Navigated to mouse interaction test page
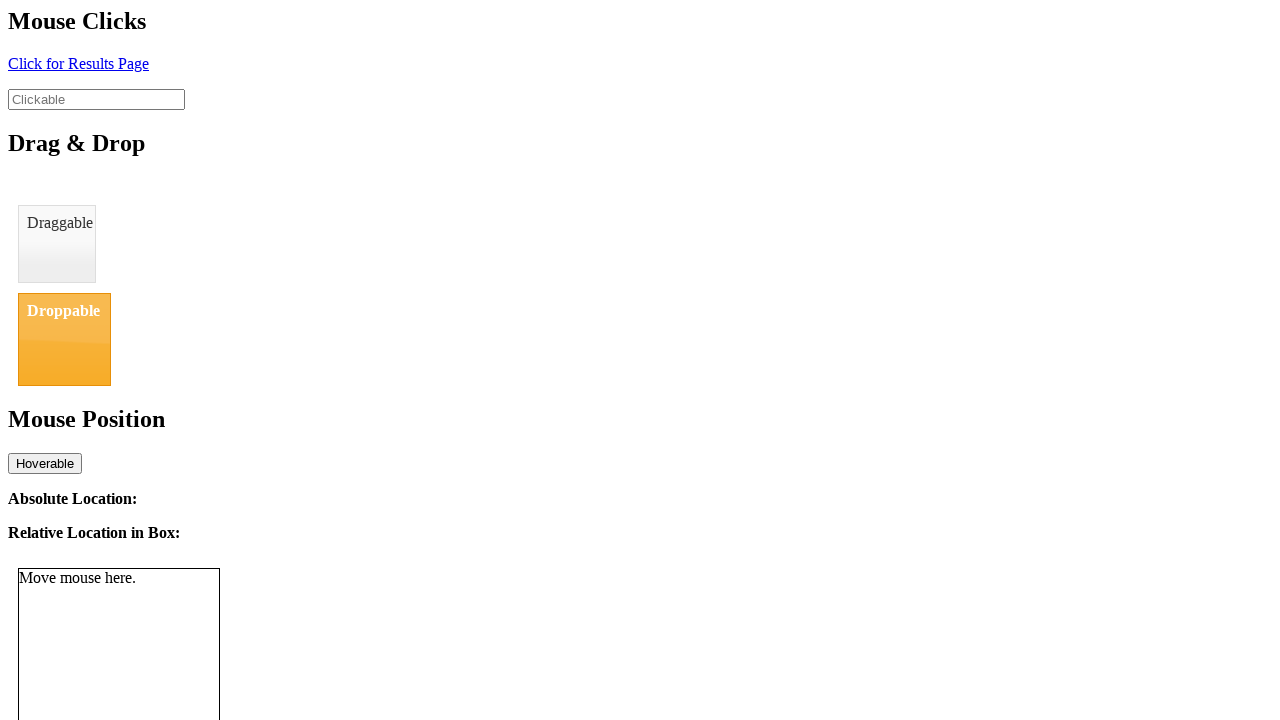

Hovered over the hover element at (45, 463) on #hover
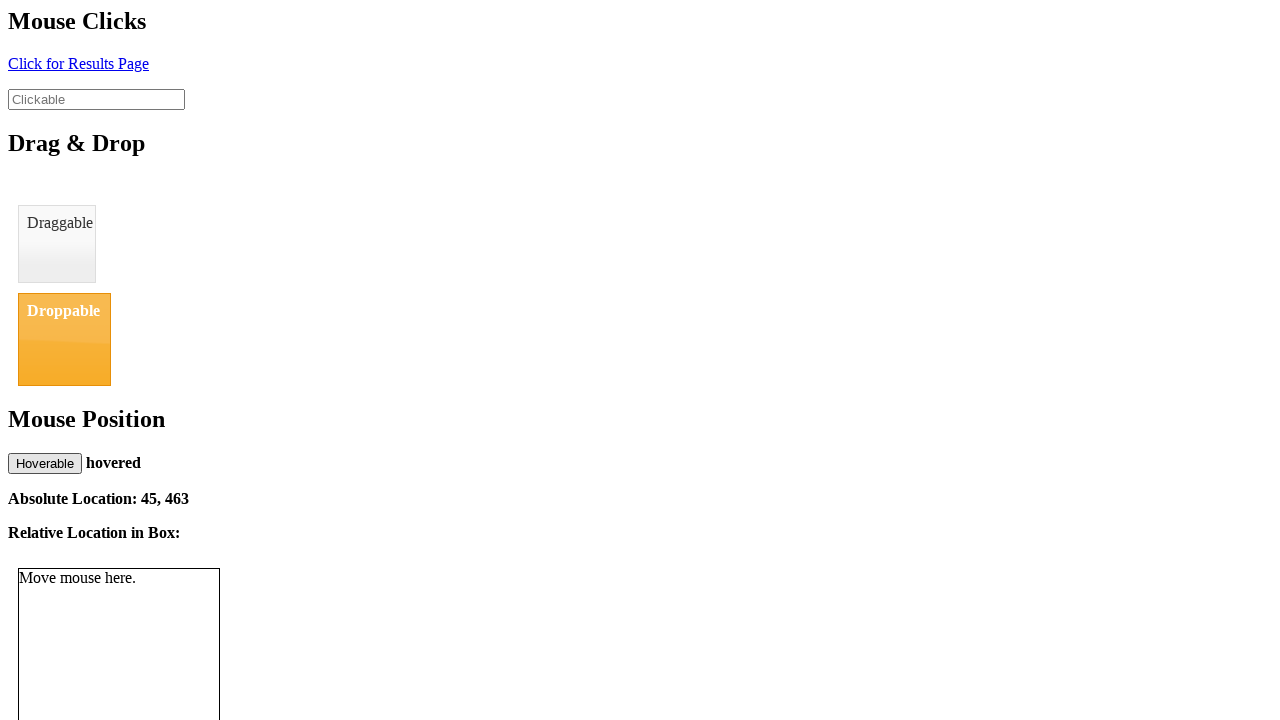

Verified that hover status changed to 'hovered'
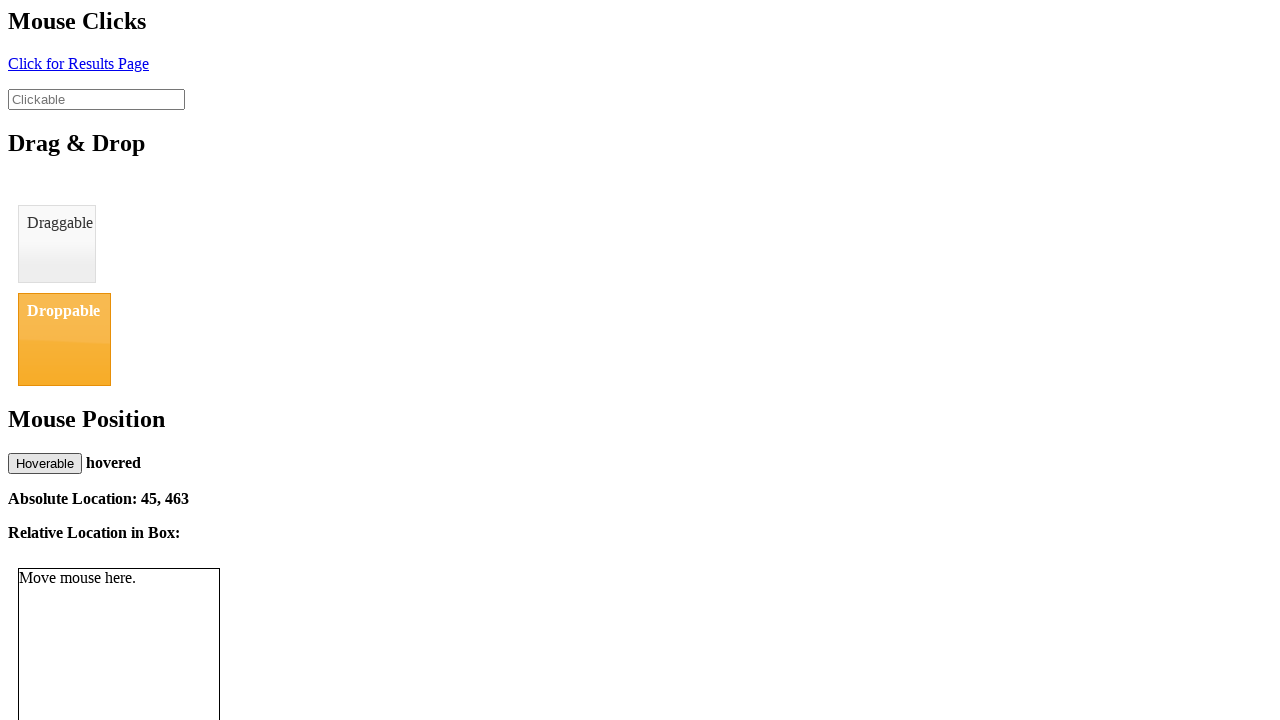

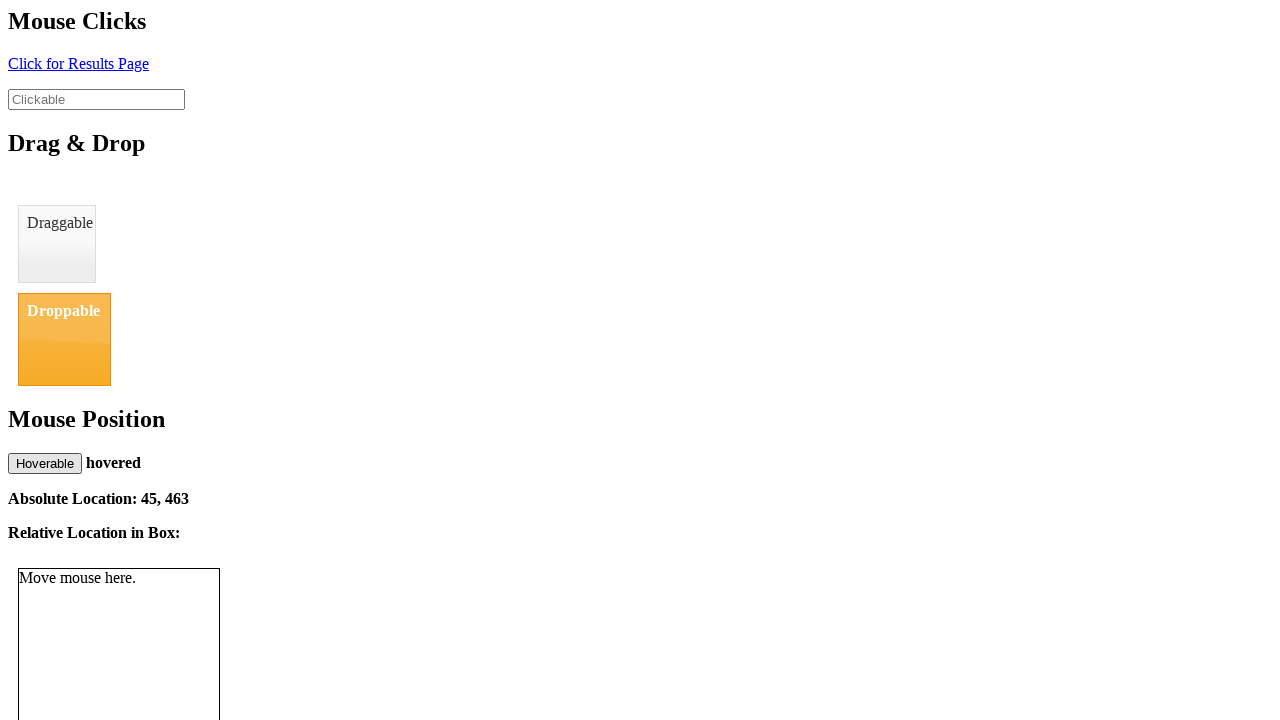